Tests product search functionality on an e-commerce site by clicking the search icon, entering a product name, and submitting the search

Starting URL: https://odel.lk/home

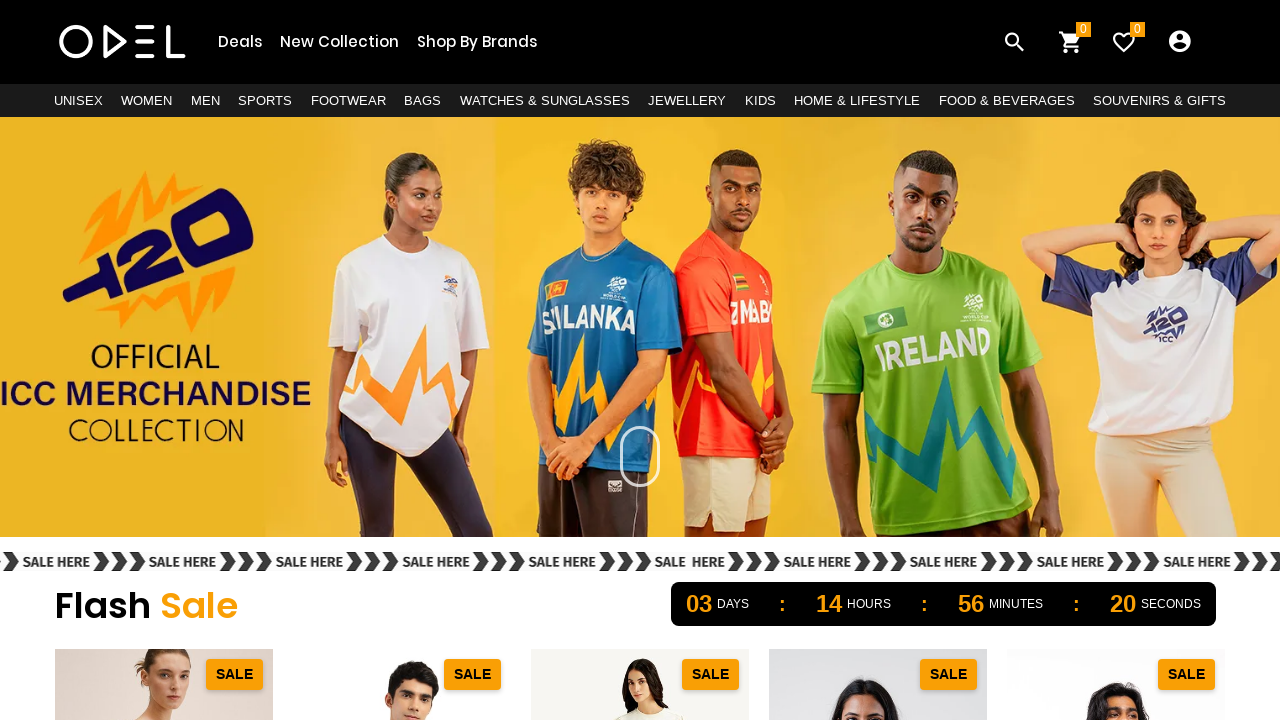

Clicked search icon to open search modal at (1010, 42) on xpath=//div[contains(@class, 'icon-header-item') and contains(@class, 'js-show-m
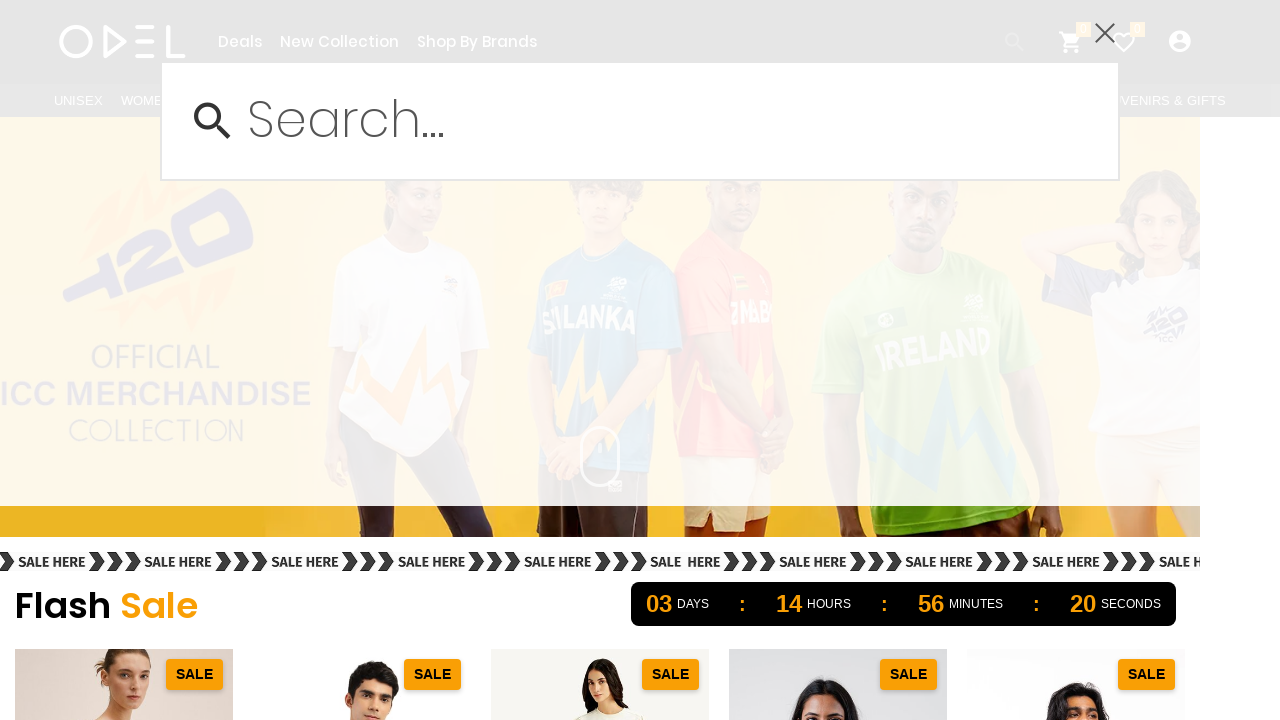

Waited for search modal to appear
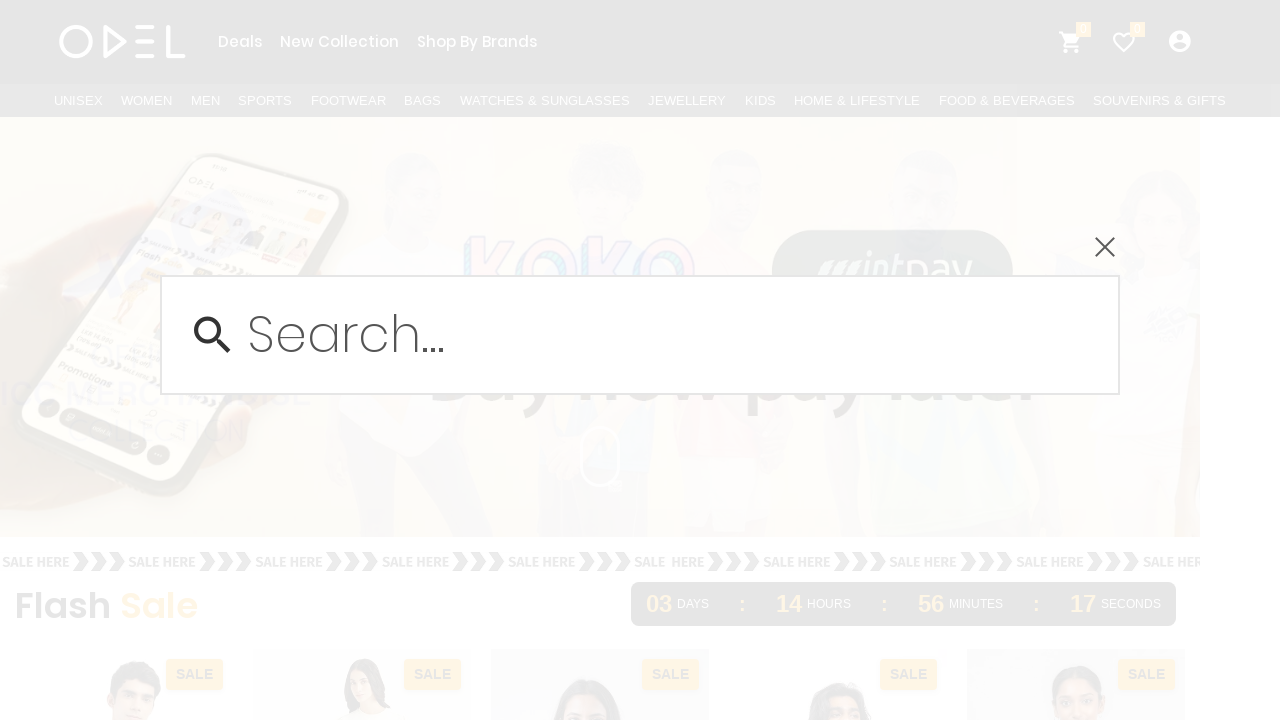

Cleared search input field on xpath=//input[@class='plh3 header_search_input ui-autocomplete-input']
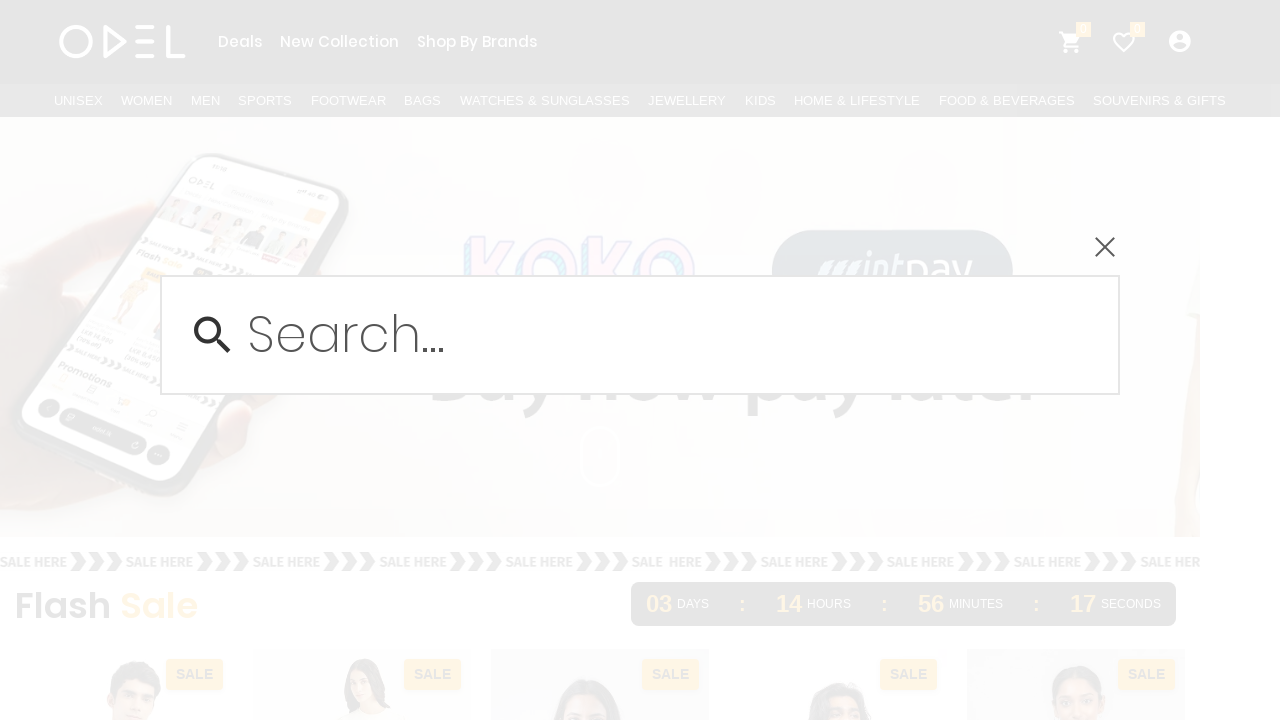

Entered 'laptop bag' in search field on xpath=//input[@class='plh3 header_search_input ui-autocomplete-input']
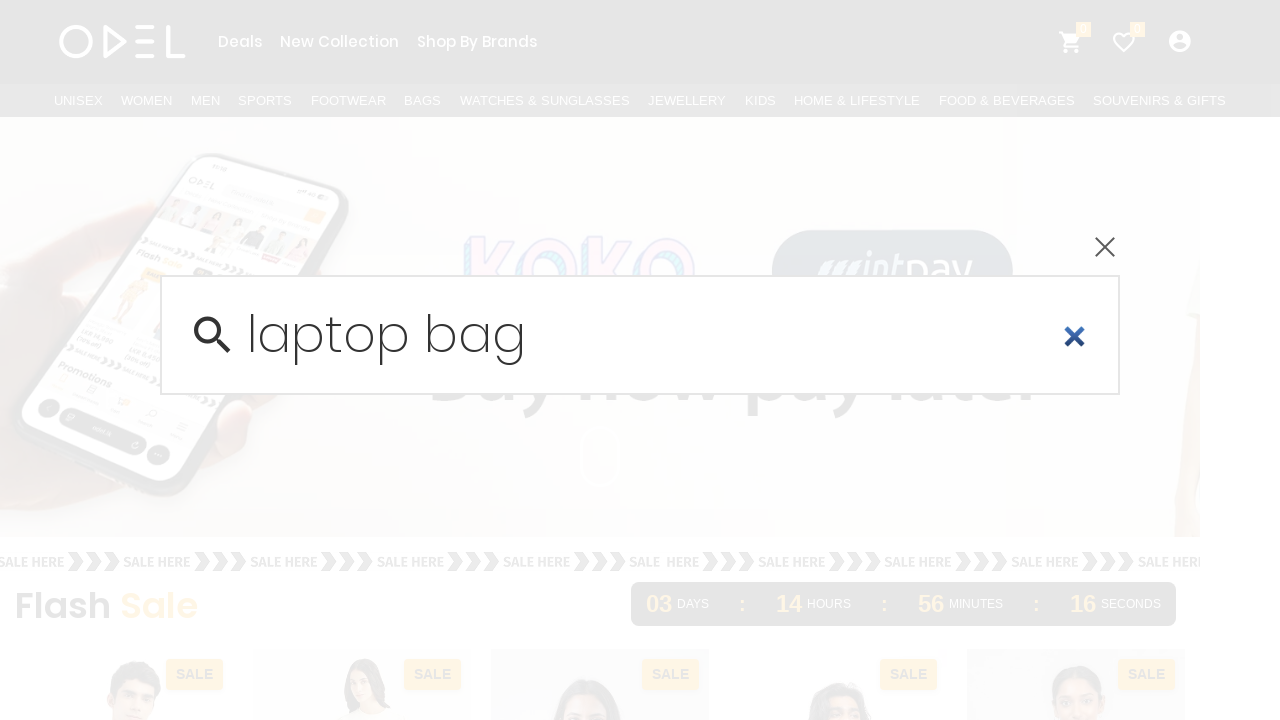

Submitted search by pressing Enter on xpath=//input[@class='plh3 header_search_input ui-autocomplete-input']
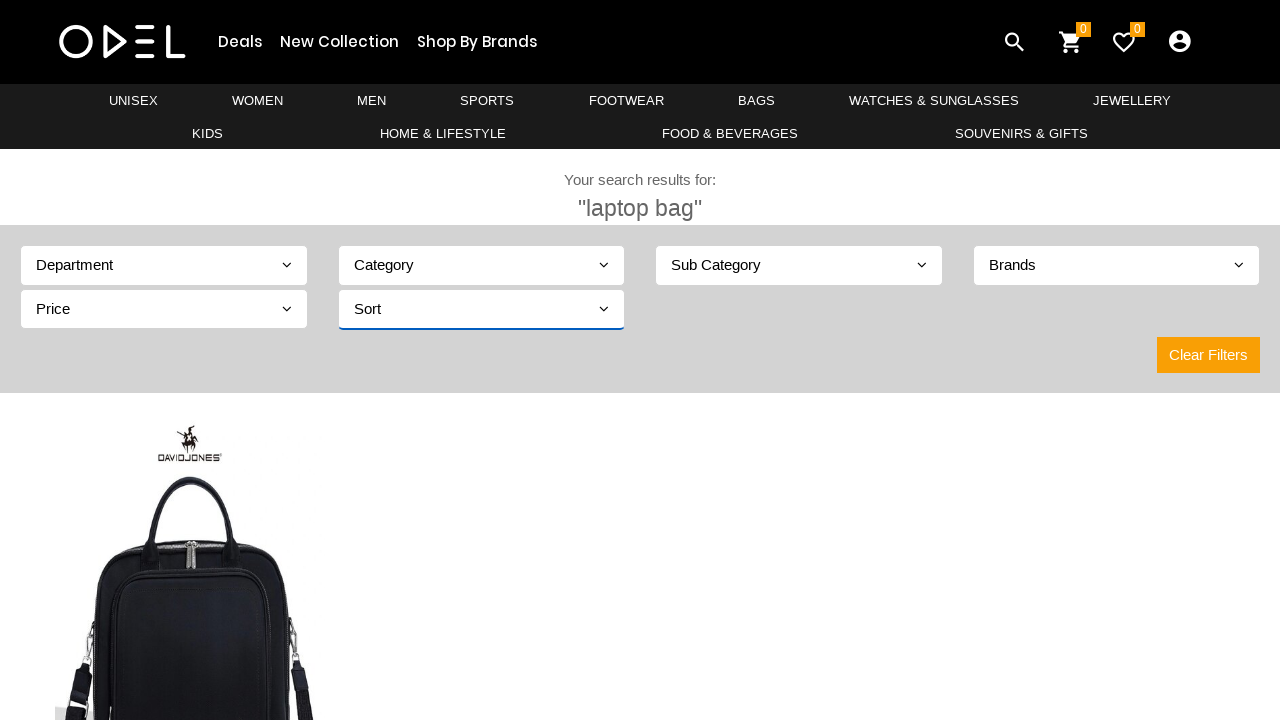

Waited for search results to load
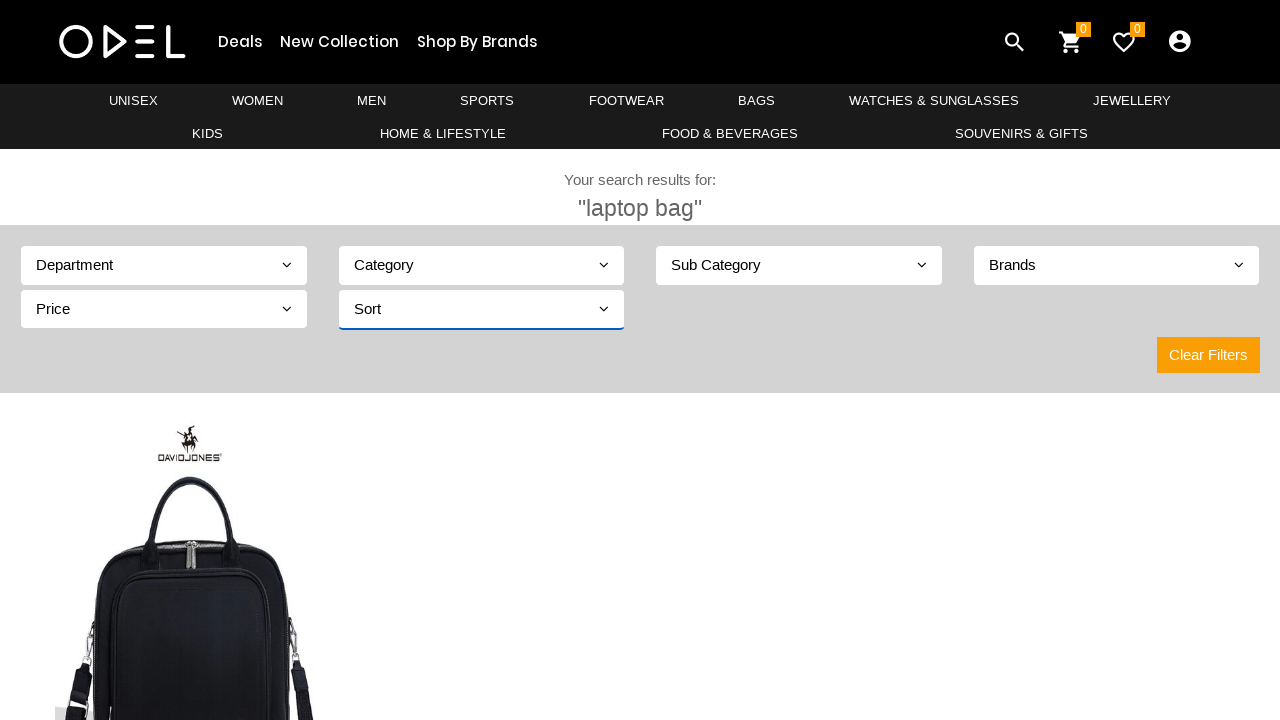

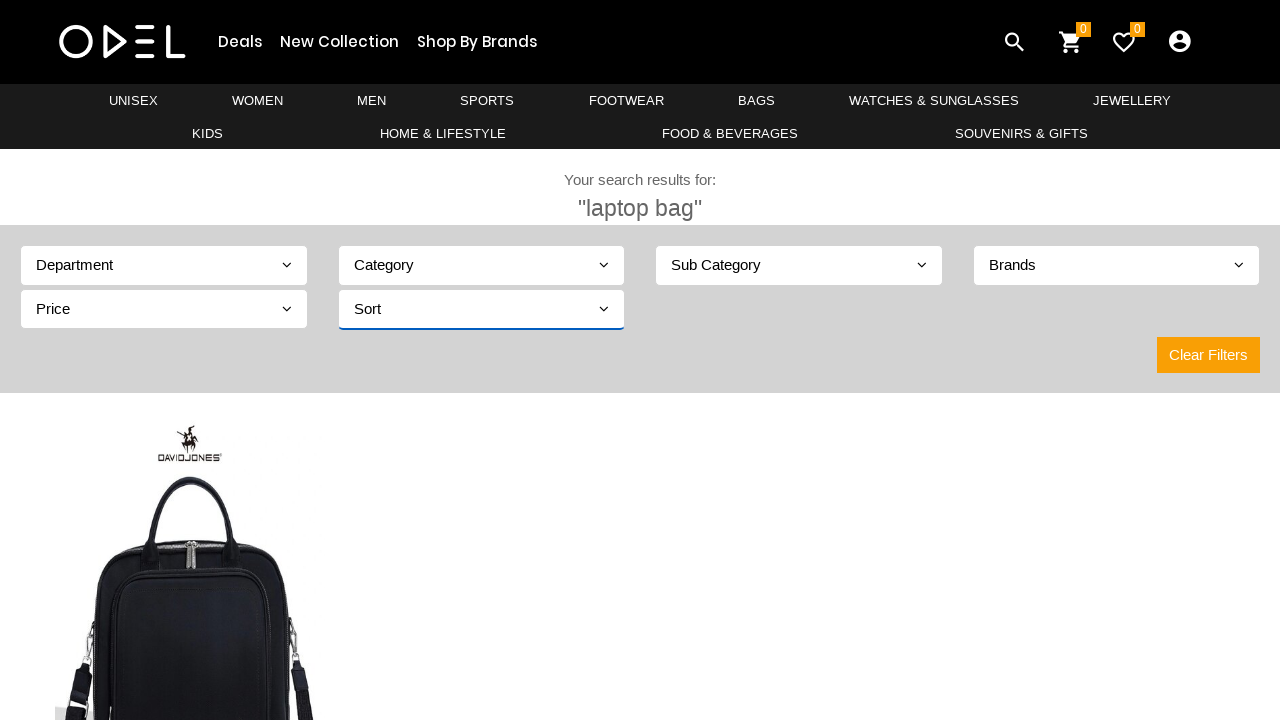